Tests filtering functionality of the todo list by adding items, completing one, and navigating through Active, Completed, and All filter views.

Starting URL: https://demo.playwright.dev/todomvc

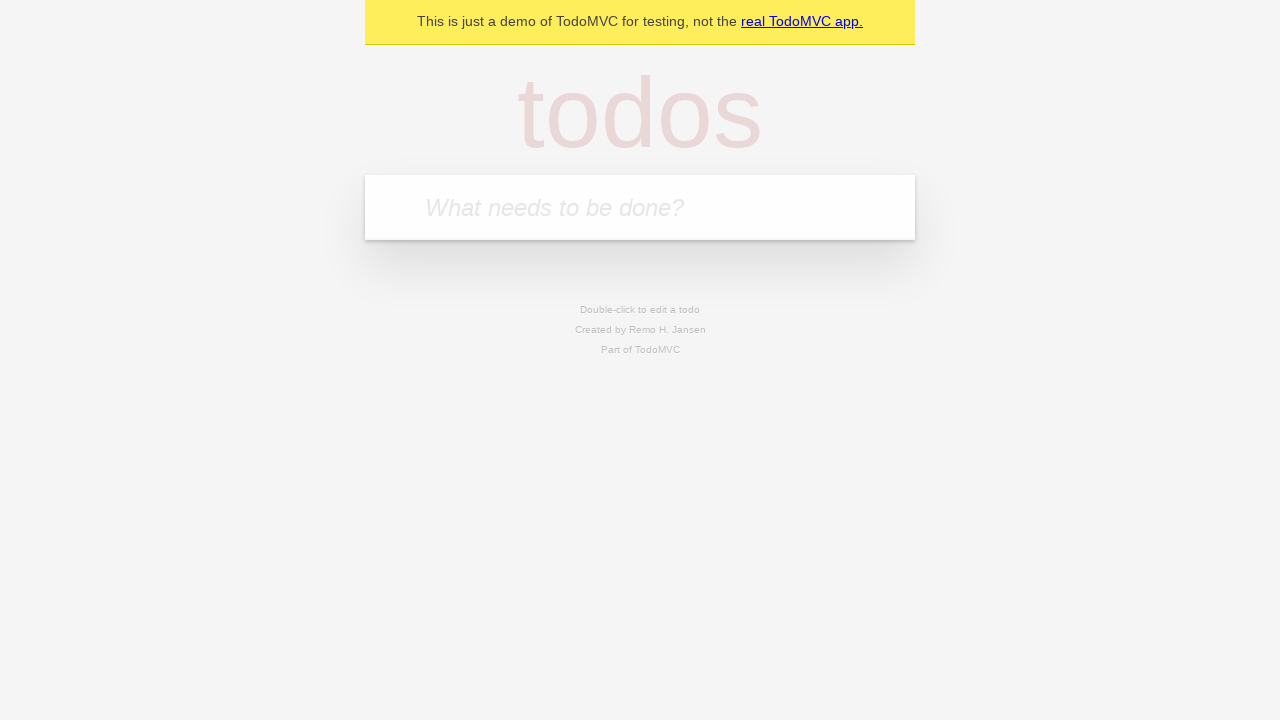

Located the 'What needs to be done?' input field
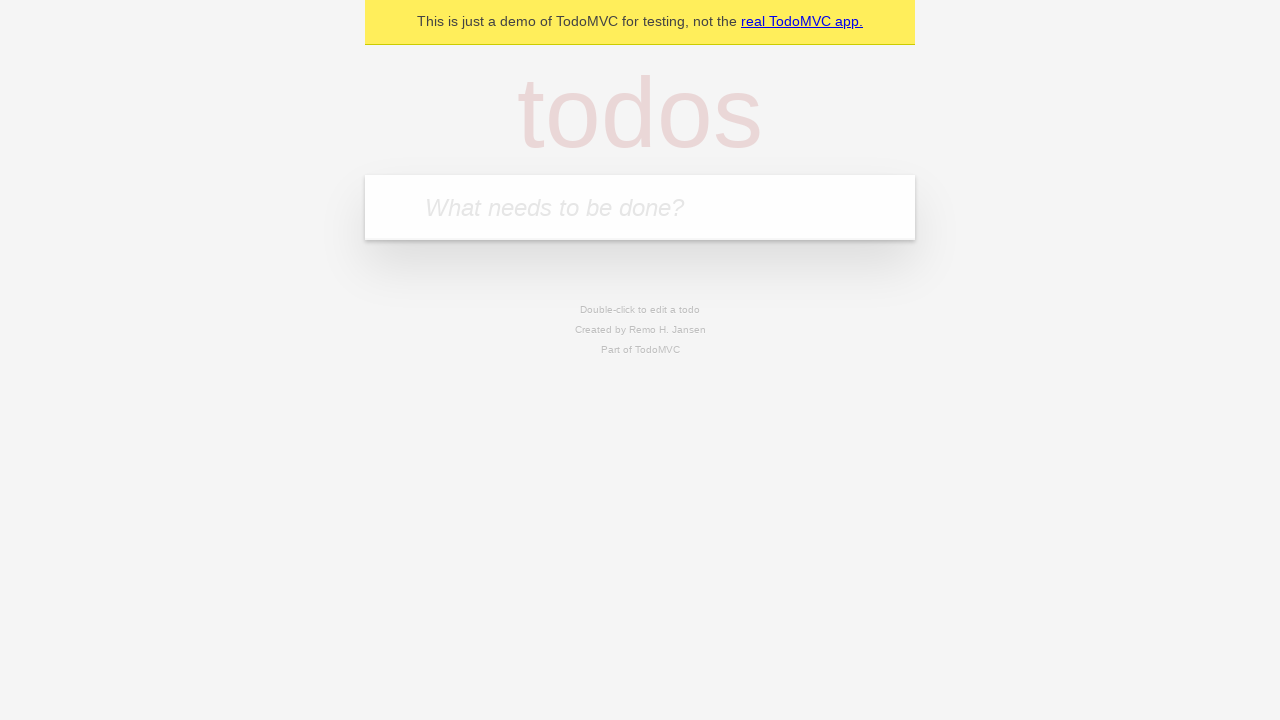

Filled todo input with 'buy some cheese' on internal:attr=[placeholder="What needs to be done?"i]
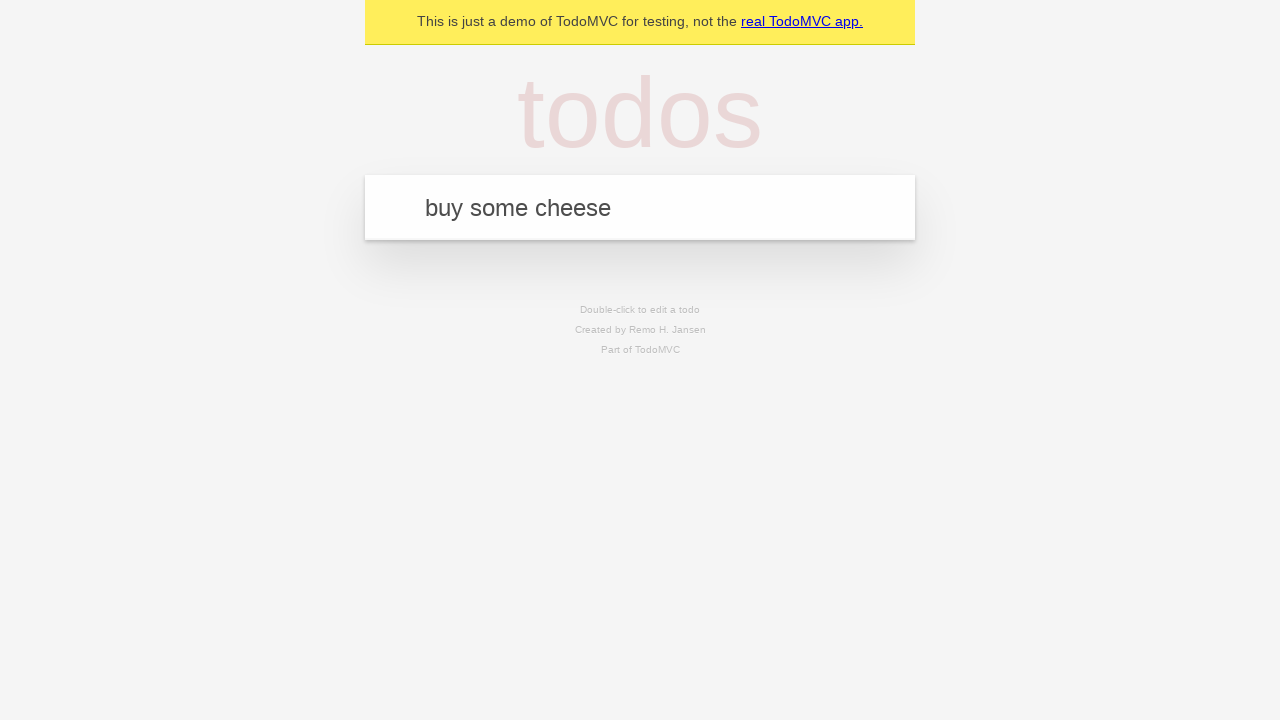

Pressed Enter to add todo item 'buy some cheese' on internal:attr=[placeholder="What needs to be done?"i]
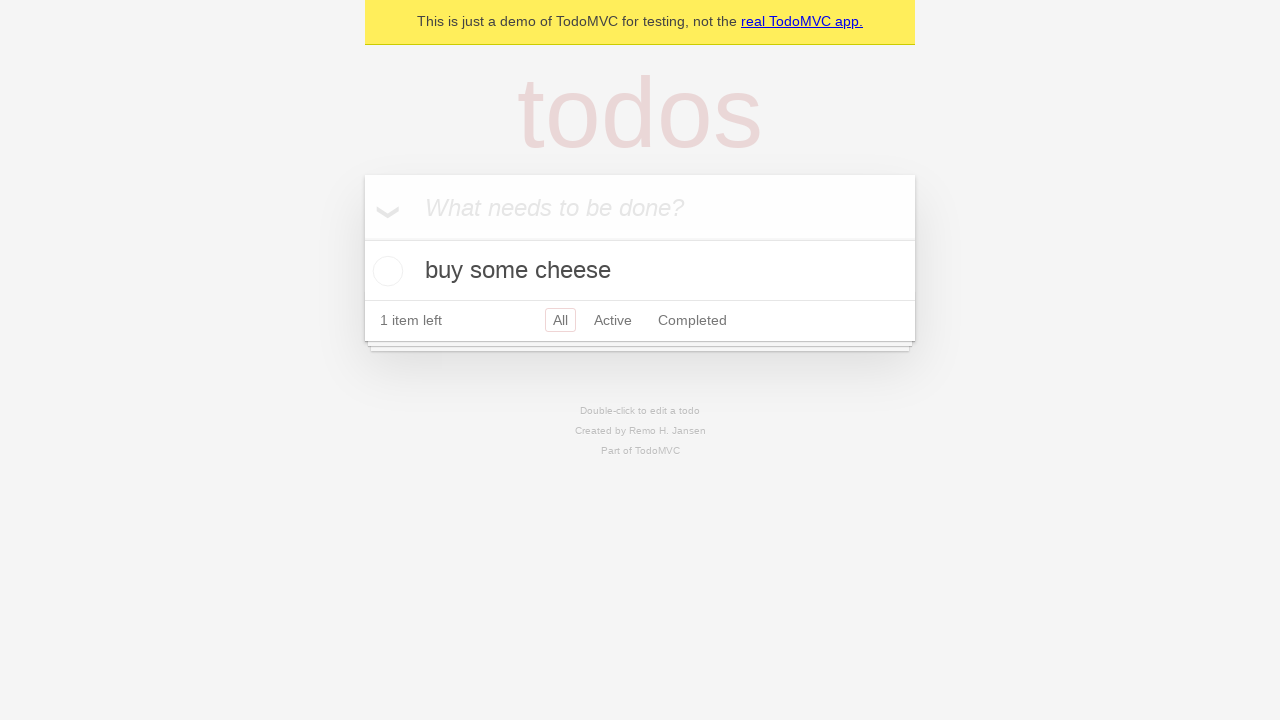

Filled todo input with 'feed the cat' on internal:attr=[placeholder="What needs to be done?"i]
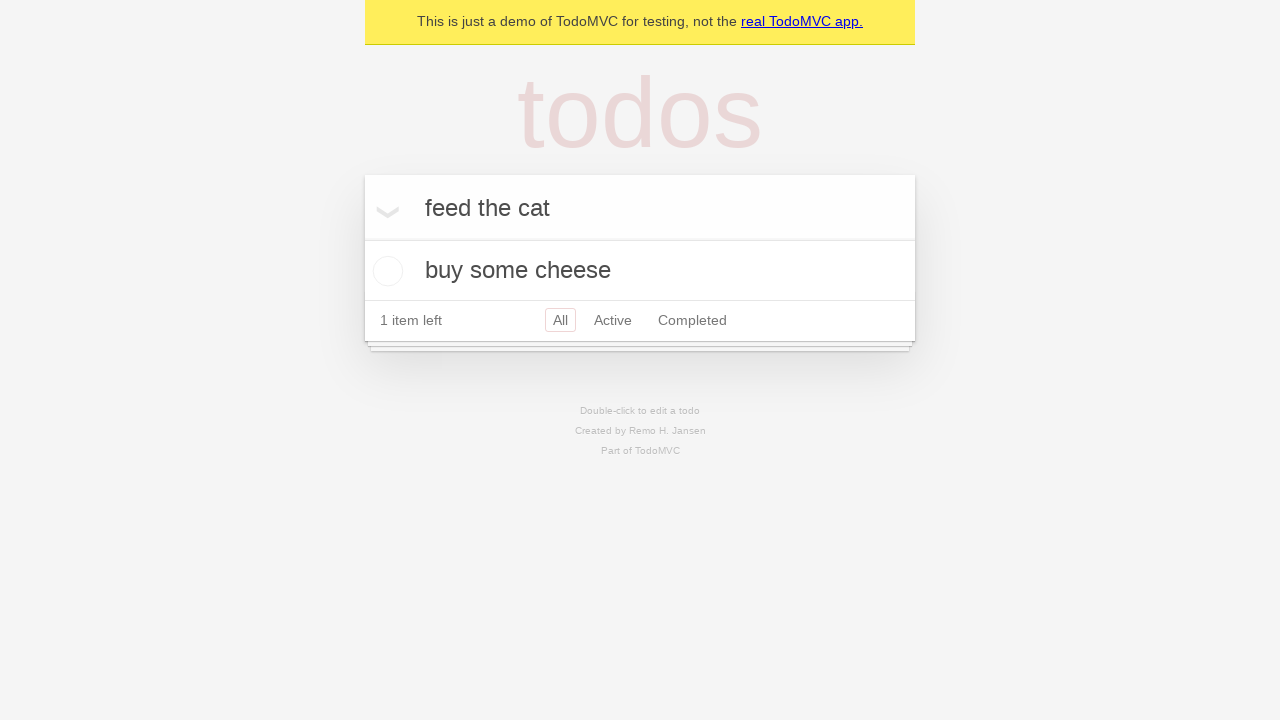

Pressed Enter to add todo item 'feed the cat' on internal:attr=[placeholder="What needs to be done?"i]
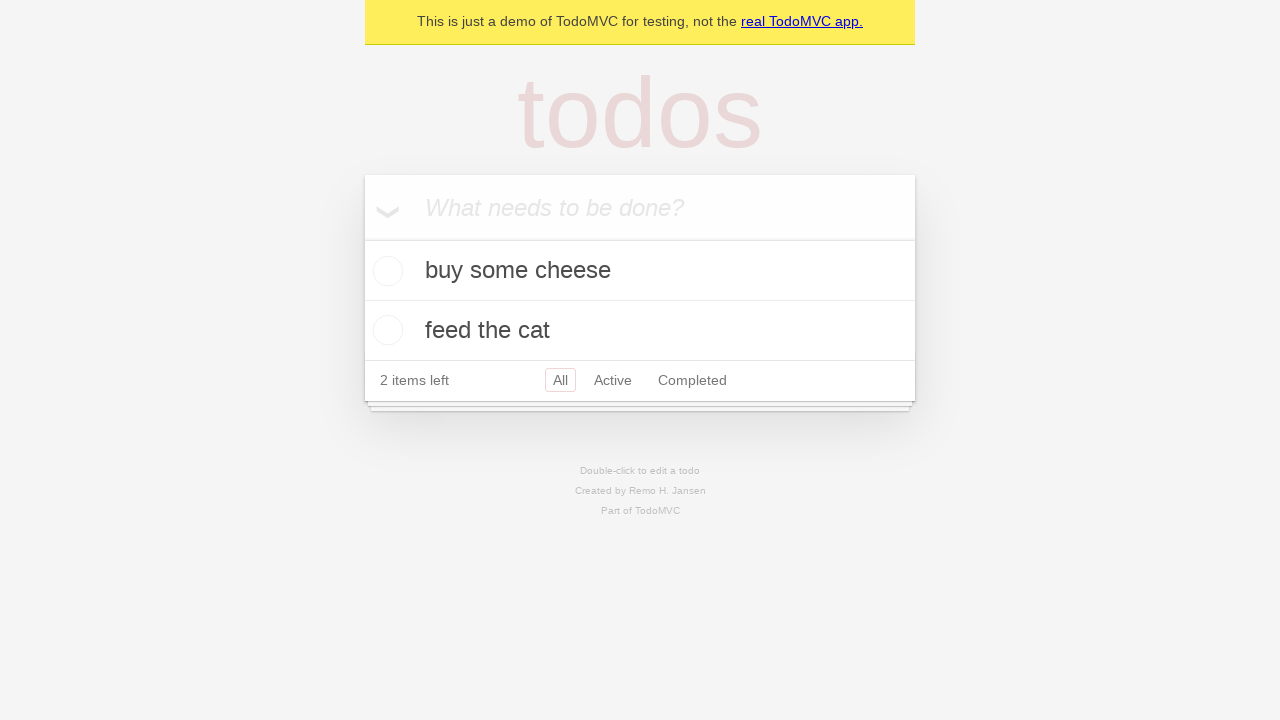

Filled todo input with 'book a doctors appointment' on internal:attr=[placeholder="What needs to be done?"i]
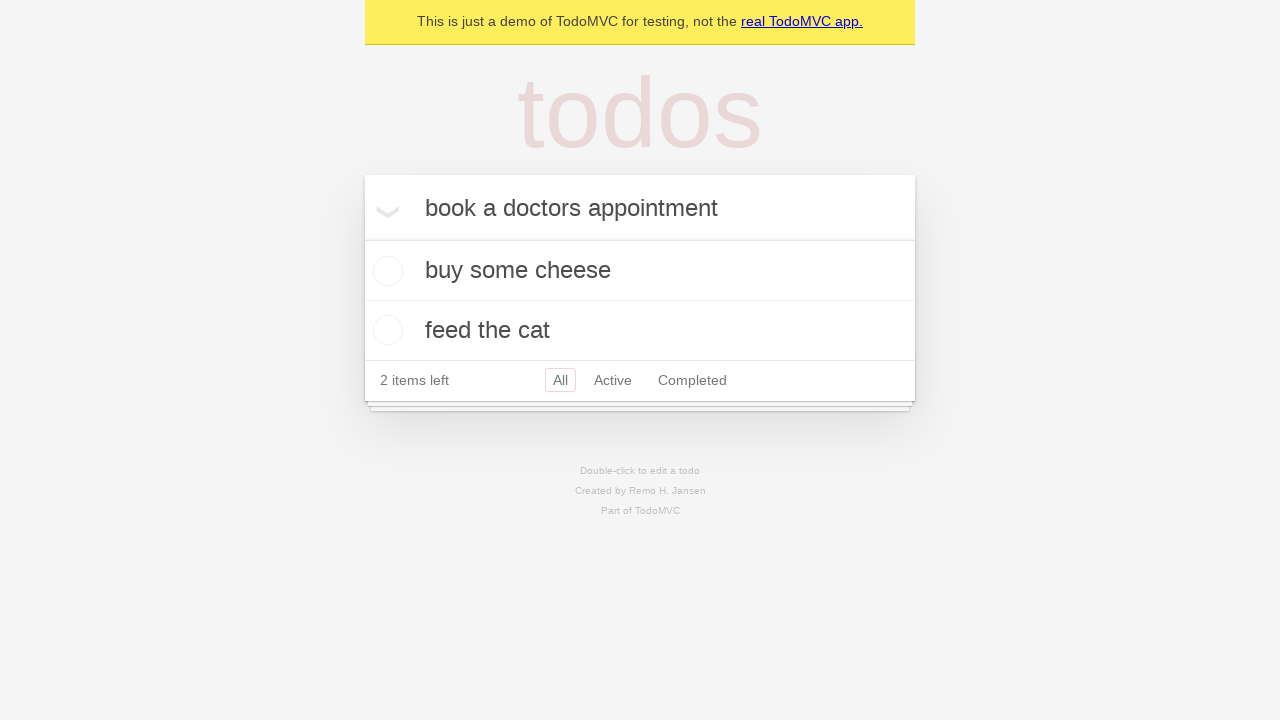

Pressed Enter to add todo item 'book a doctors appointment' on internal:attr=[placeholder="What needs to be done?"i]
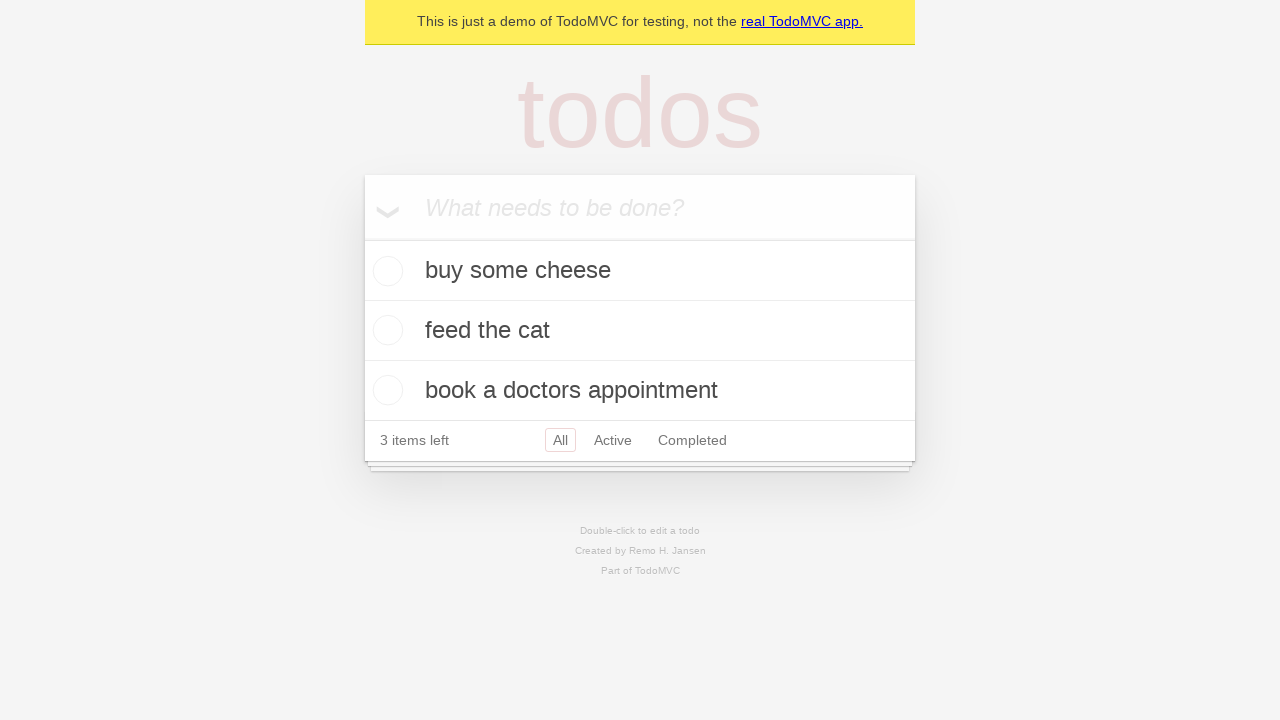

Checked the second todo item to mark it as complete at (385, 330) on internal:testid=[data-testid="todo-item"s] >> nth=1 >> internal:role=checkbox
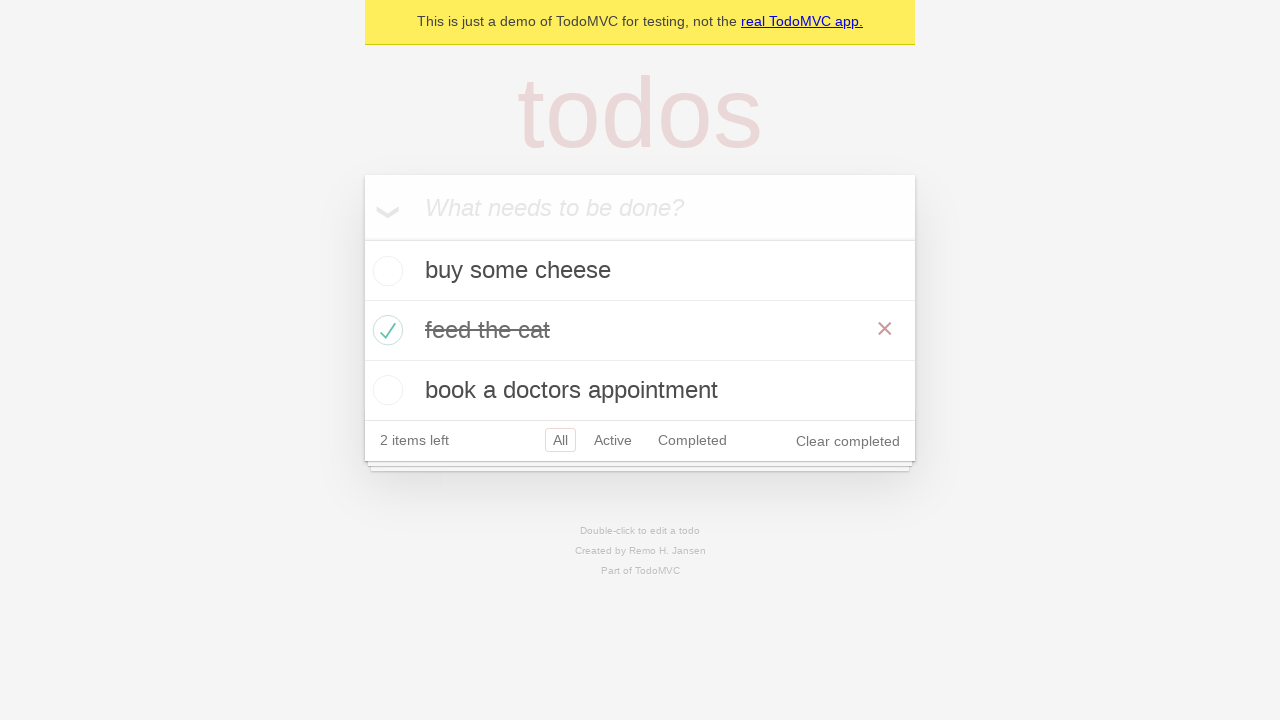

Clicked the 'Active' filter to view incomplete todos at (613, 440) on internal:role=link[name="Active"i]
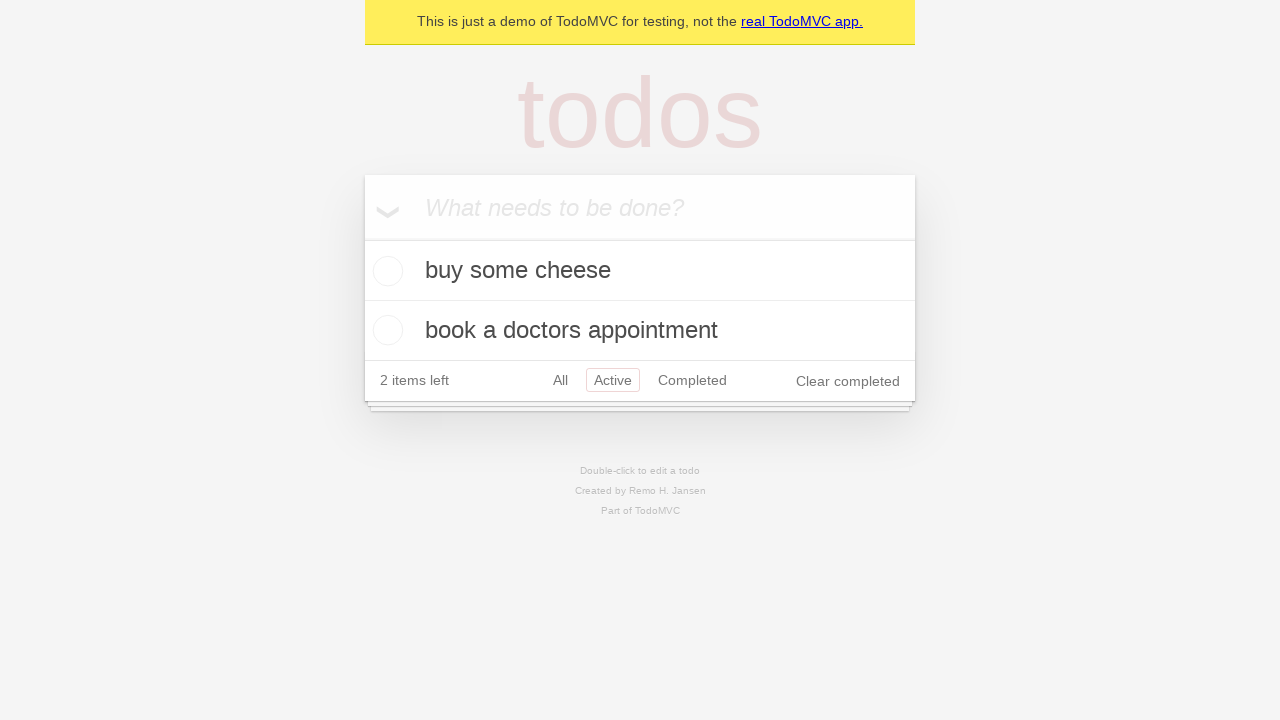

Active filter results loaded, showing incomplete todos
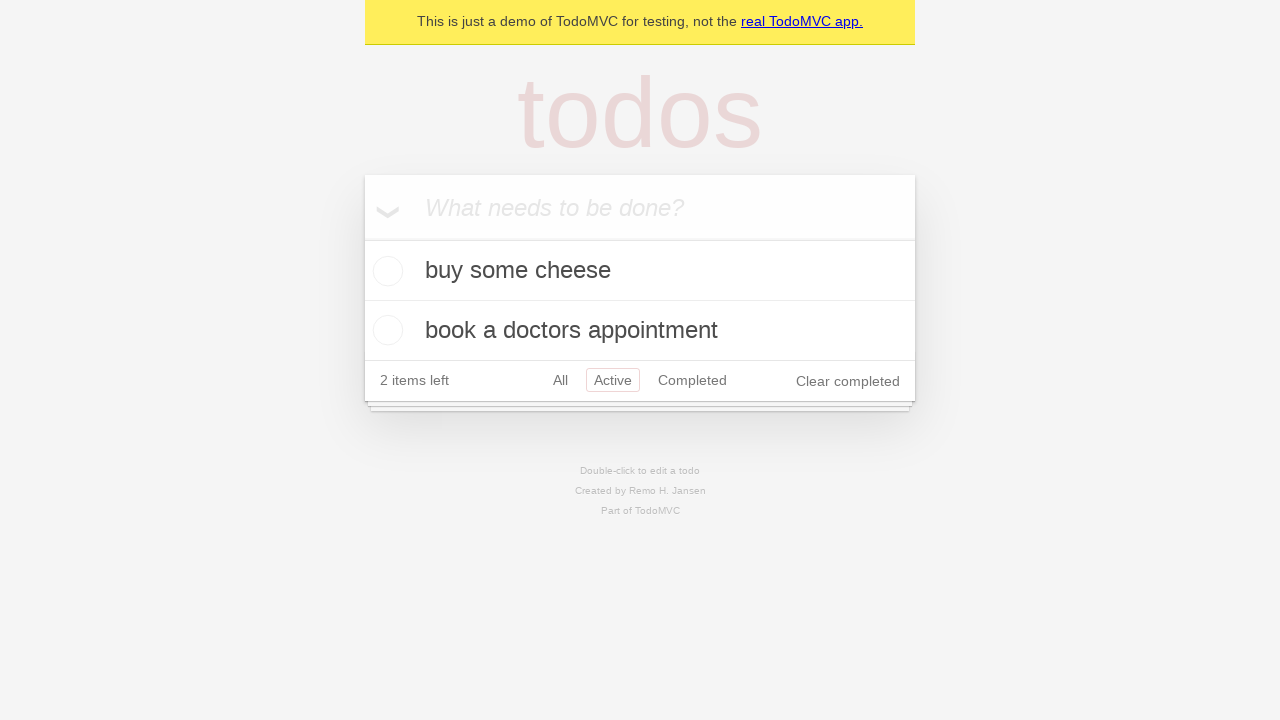

Clicked the 'Completed' filter to view completed todos at (692, 380) on internal:role=link[name="Completed"i]
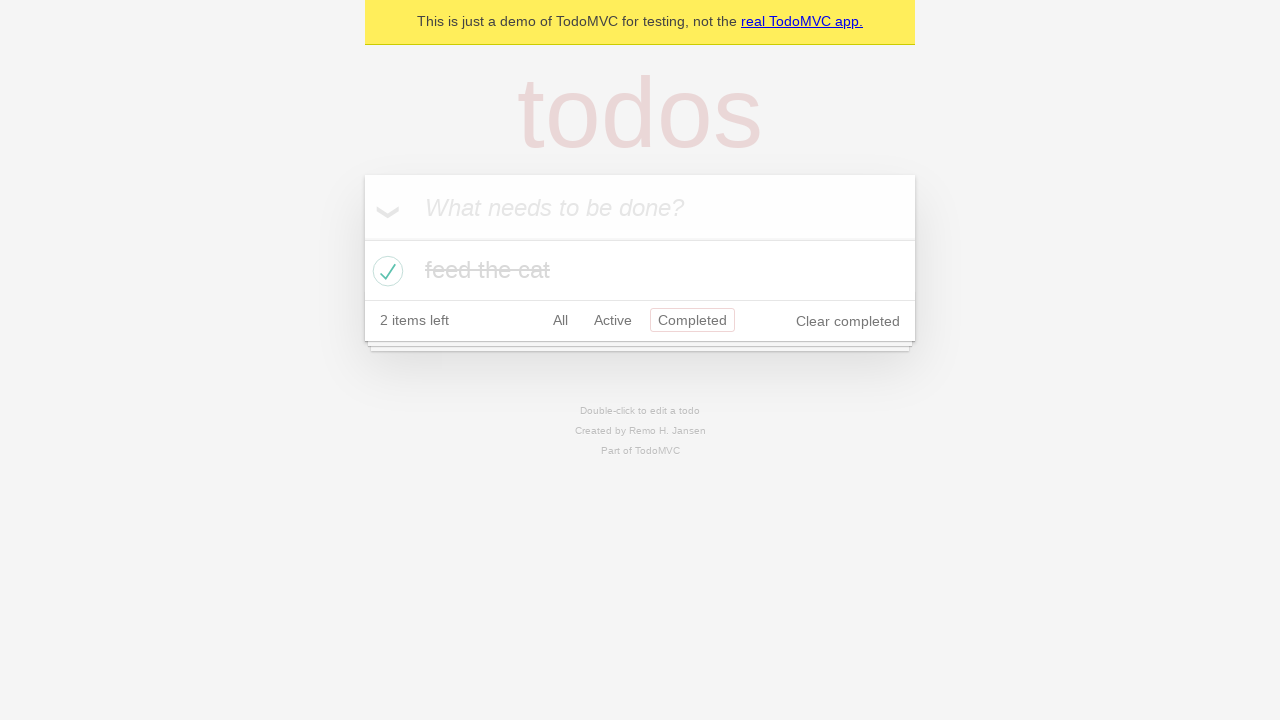

Completed filter results loaded, showing only the completed todo
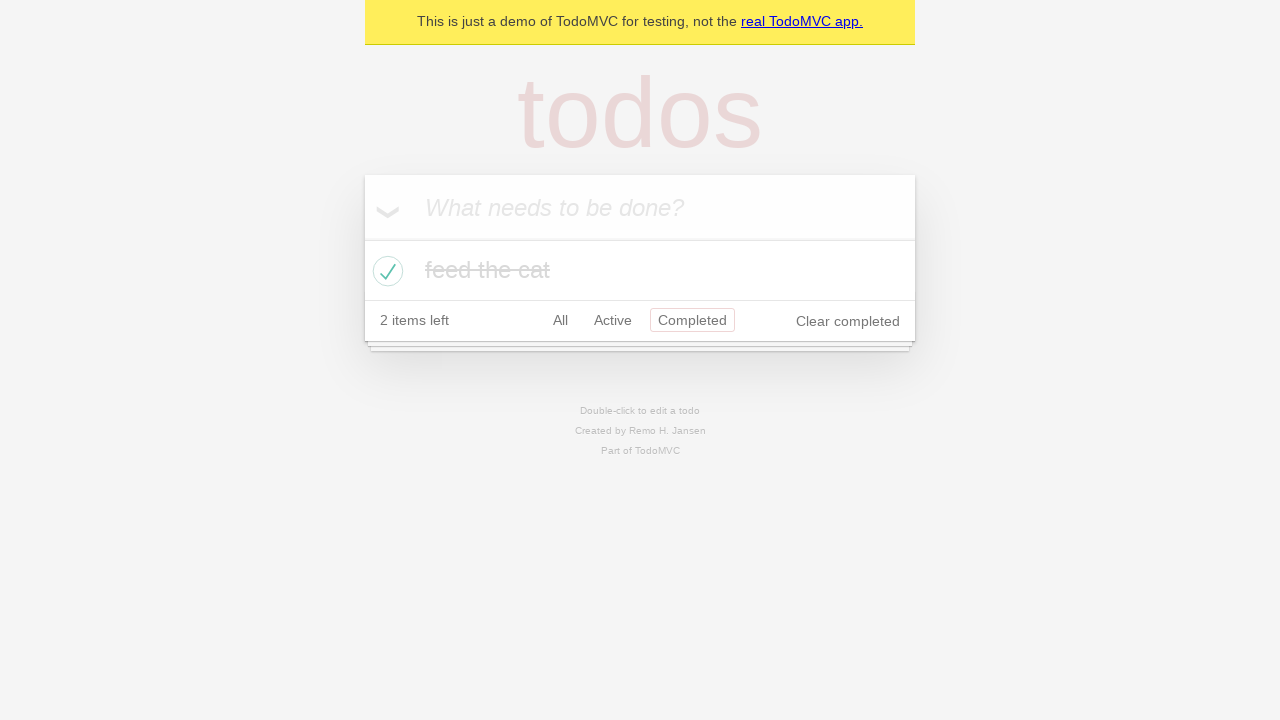

Clicked the 'All' filter to view all todos at (560, 320) on internal:role=link[name="All"i]
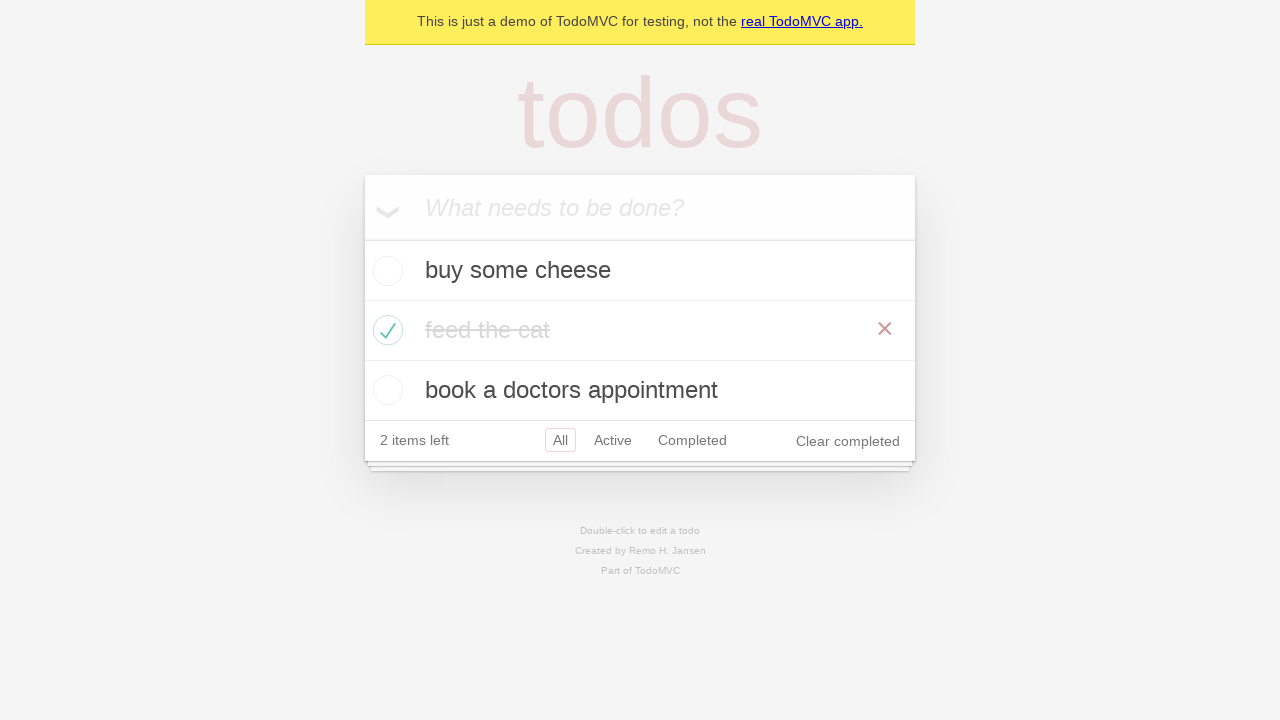

All filter results loaded, showing all three todo items
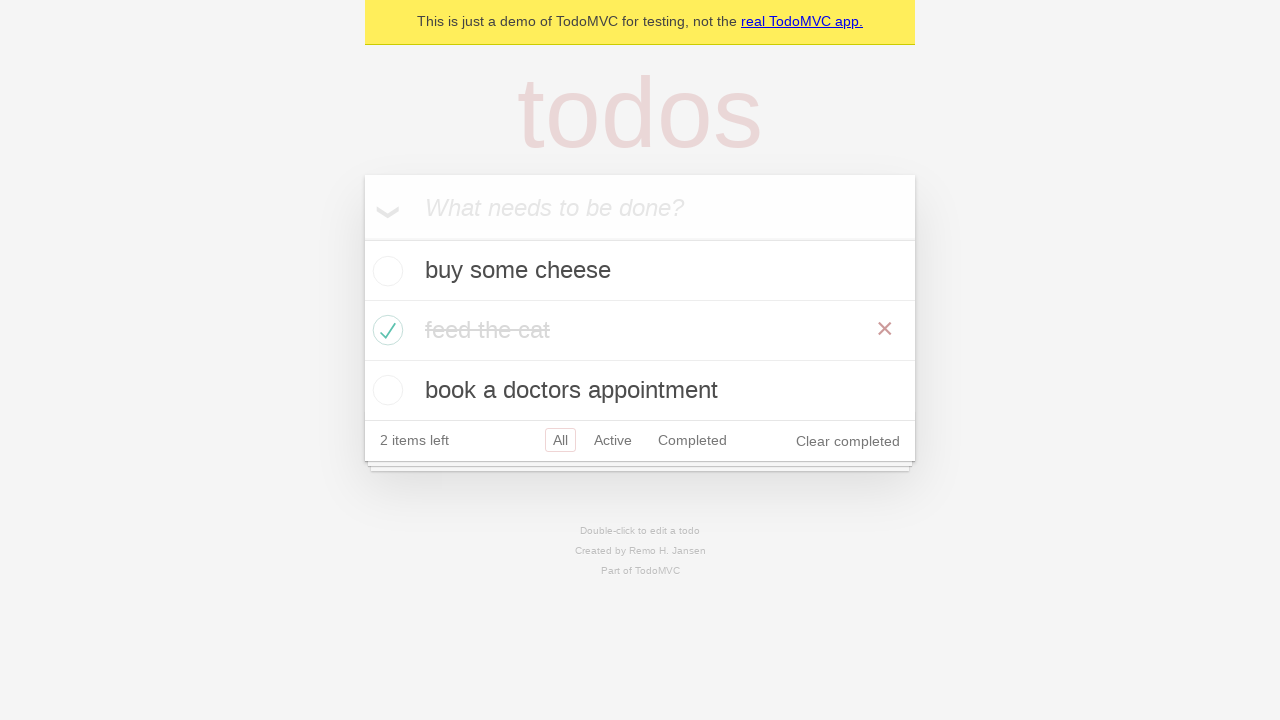

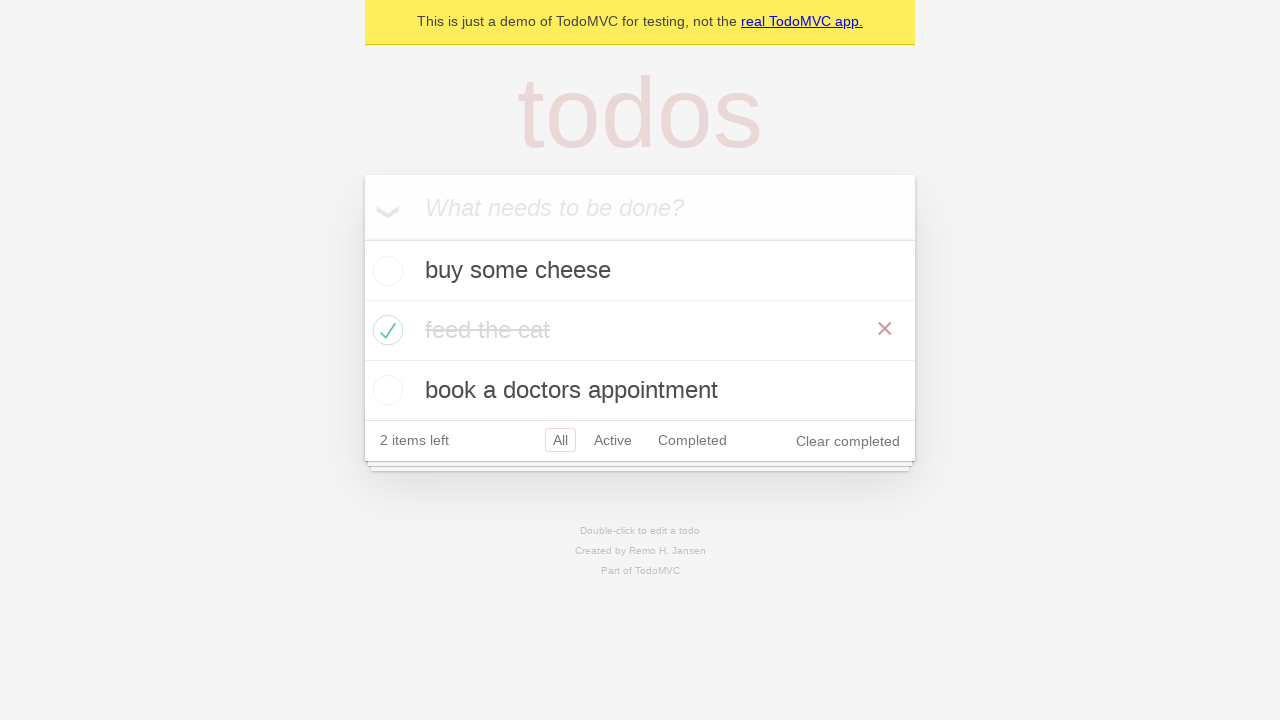